Tests that the Clear completed button is hidden when there are no completed items.

Starting URL: https://demo.playwright.dev/todomvc

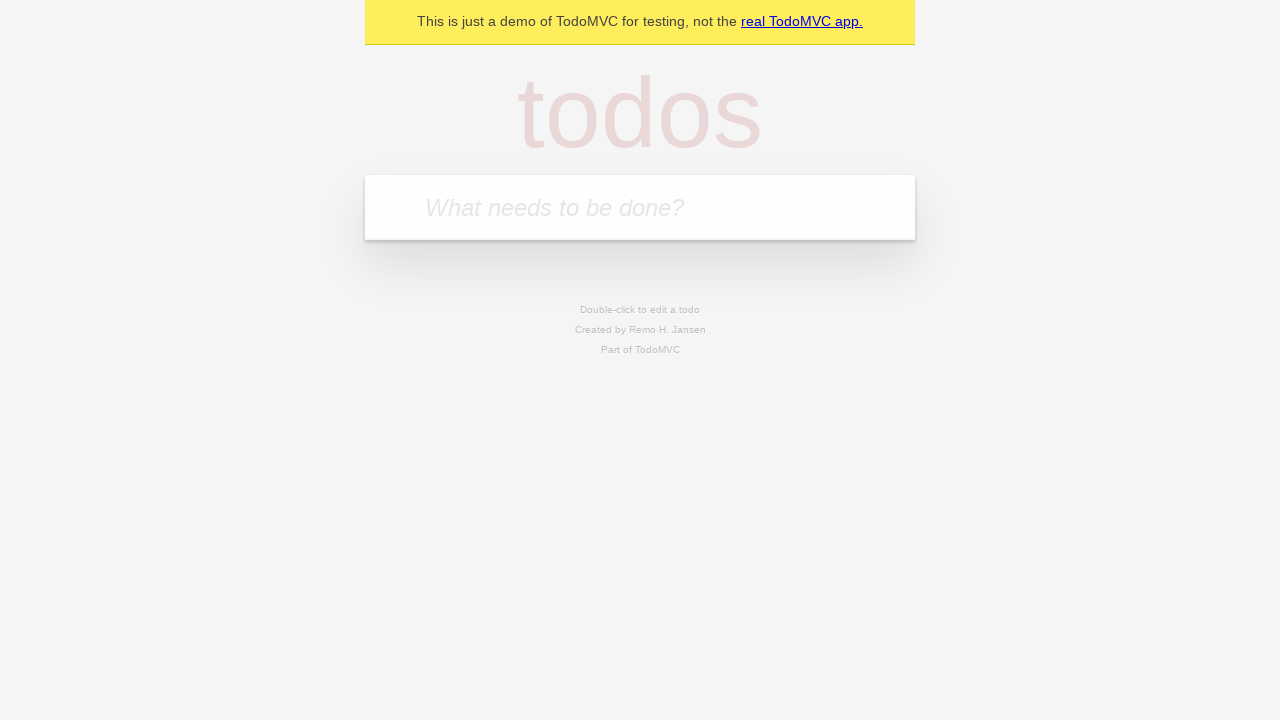

Filled new todo input with 'buy some cheese' on .new-todo
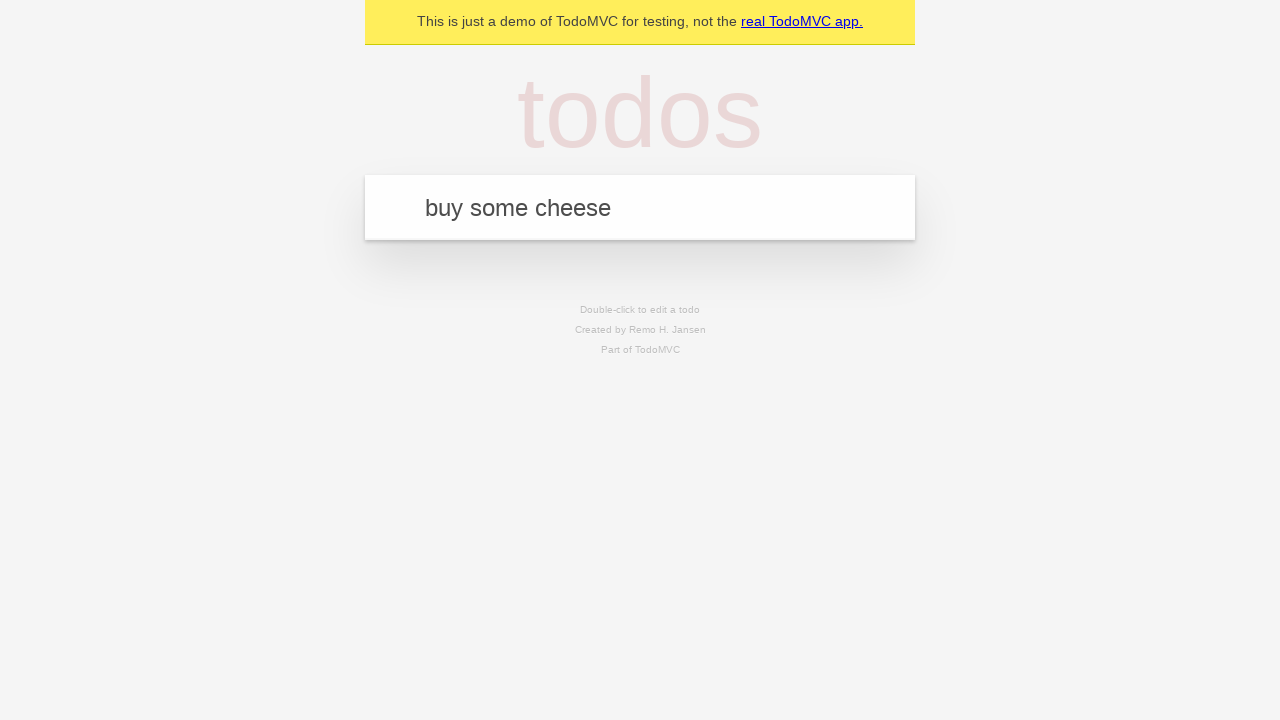

Pressed Enter to add first todo on .new-todo
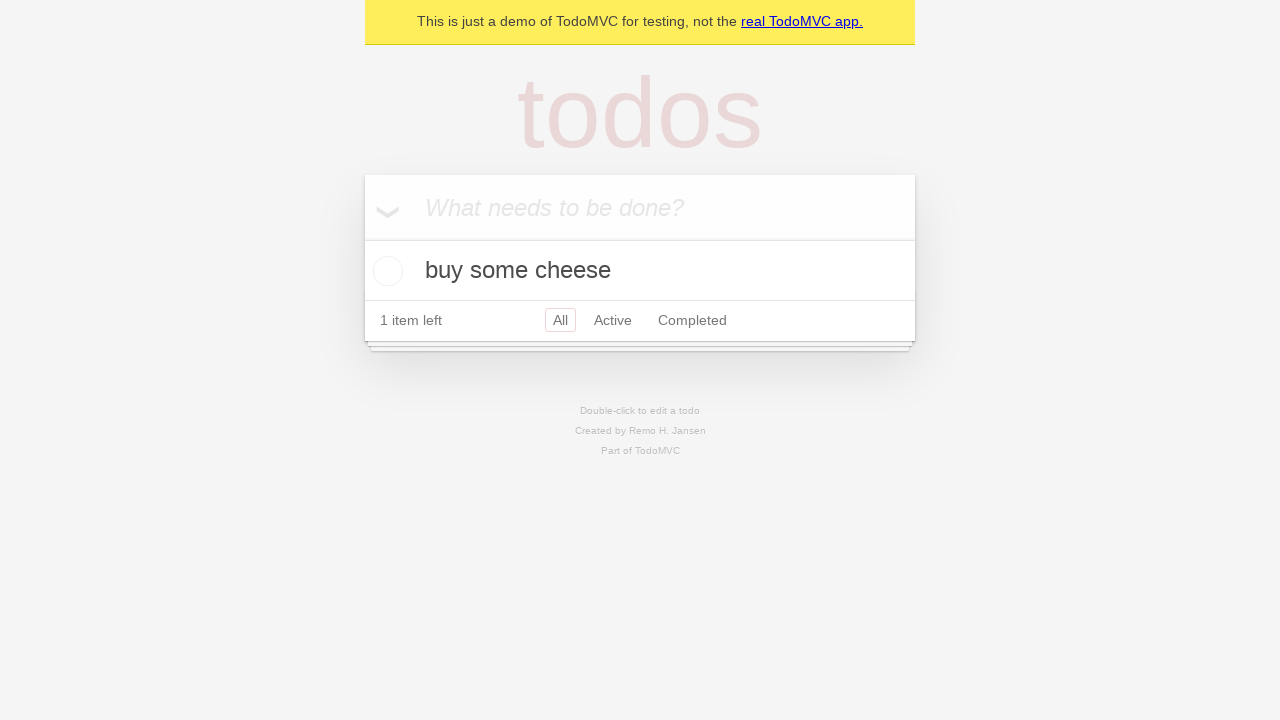

Filled new todo input with 'feed the cat' on .new-todo
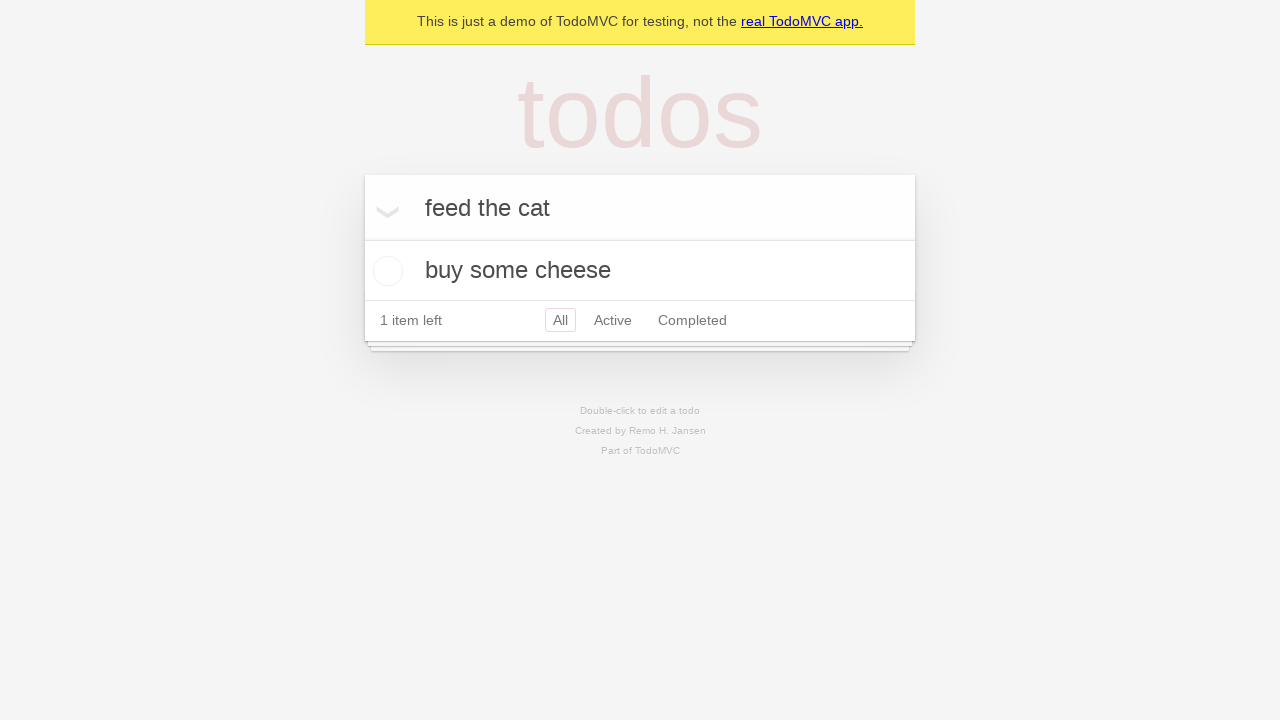

Pressed Enter to add second todo on .new-todo
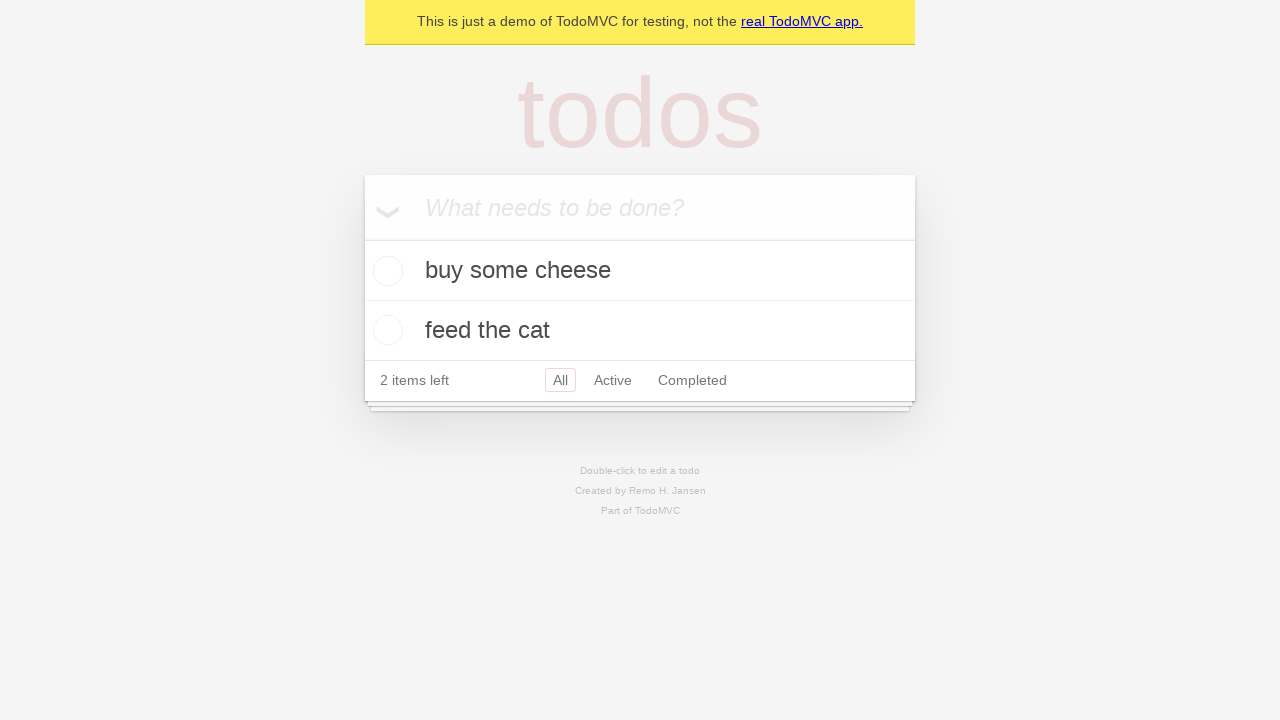

Filled new todo input with 'book a doctors appointment' on .new-todo
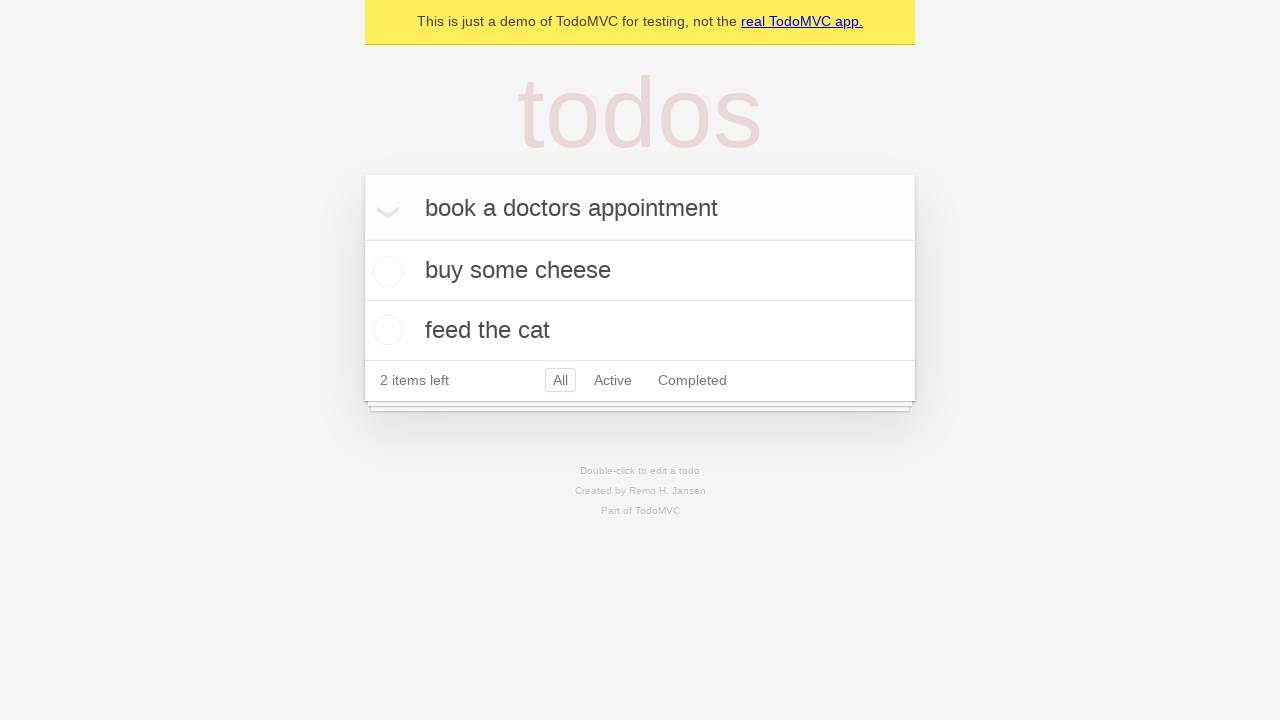

Pressed Enter to add third todo on .new-todo
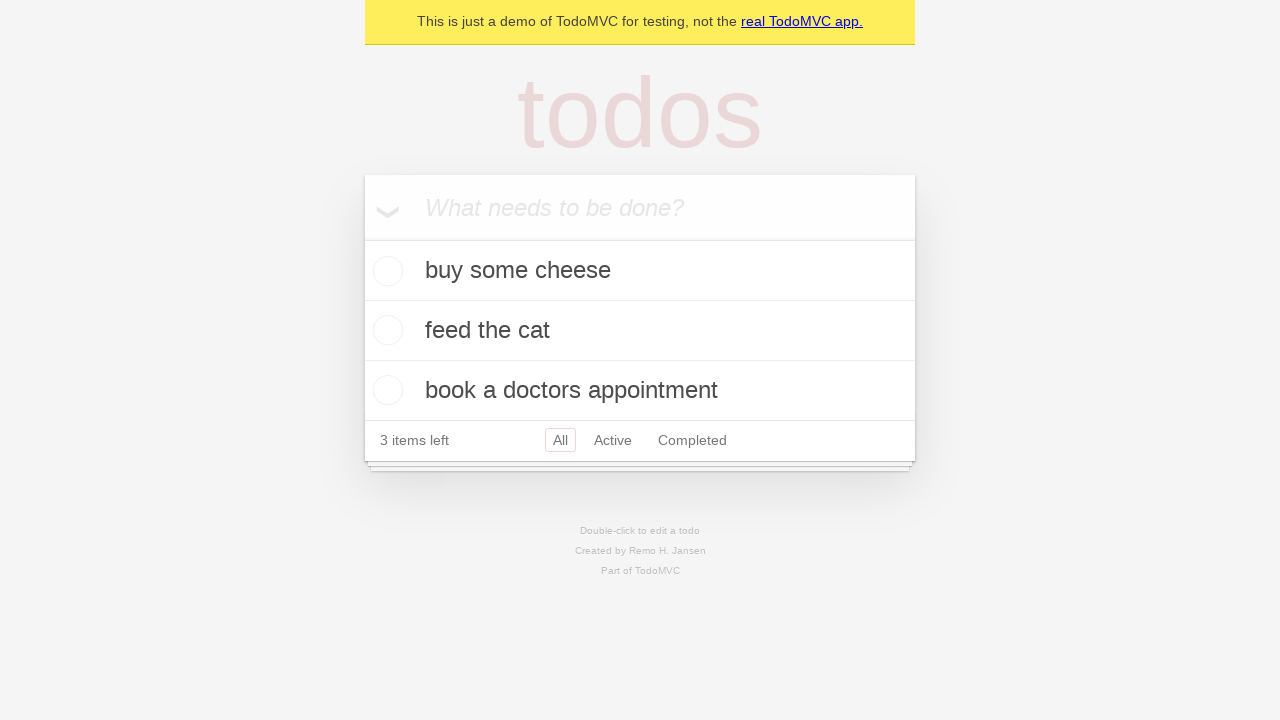

Waited for all 3 todos to be added to the list
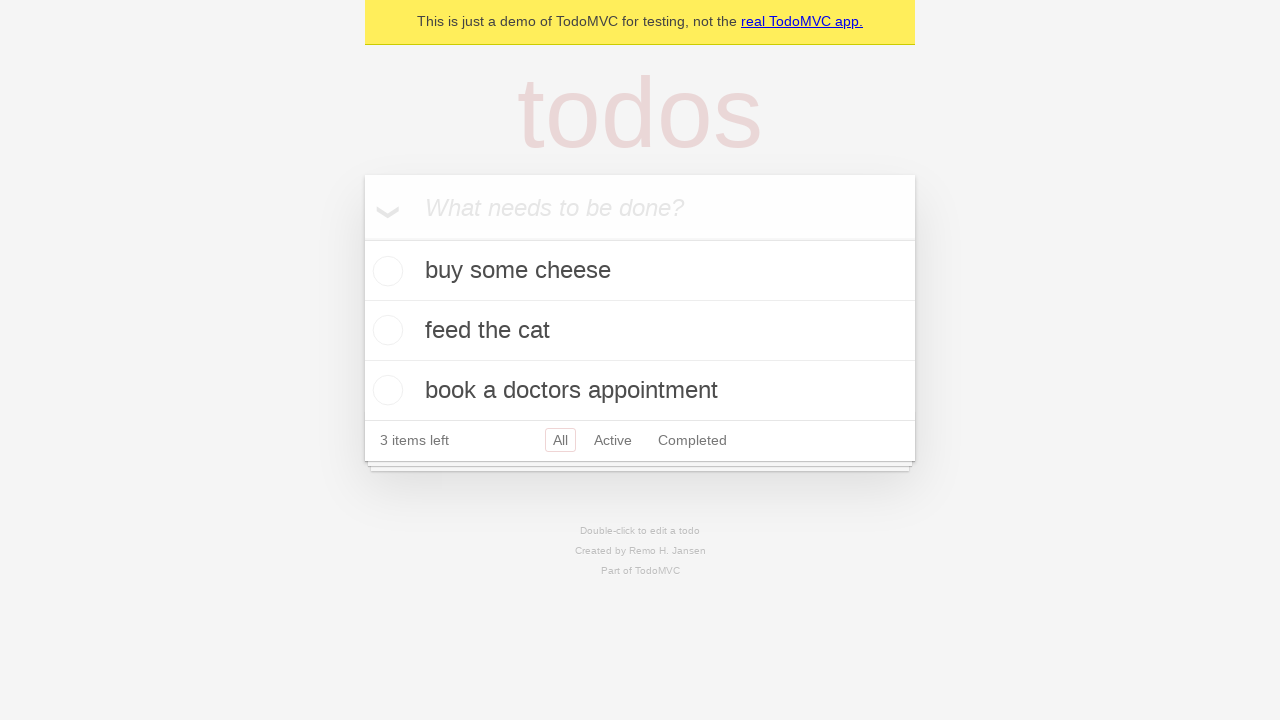

Checked the first todo item to mark it as completed at (385, 271) on .todo-list li .toggle >> nth=0
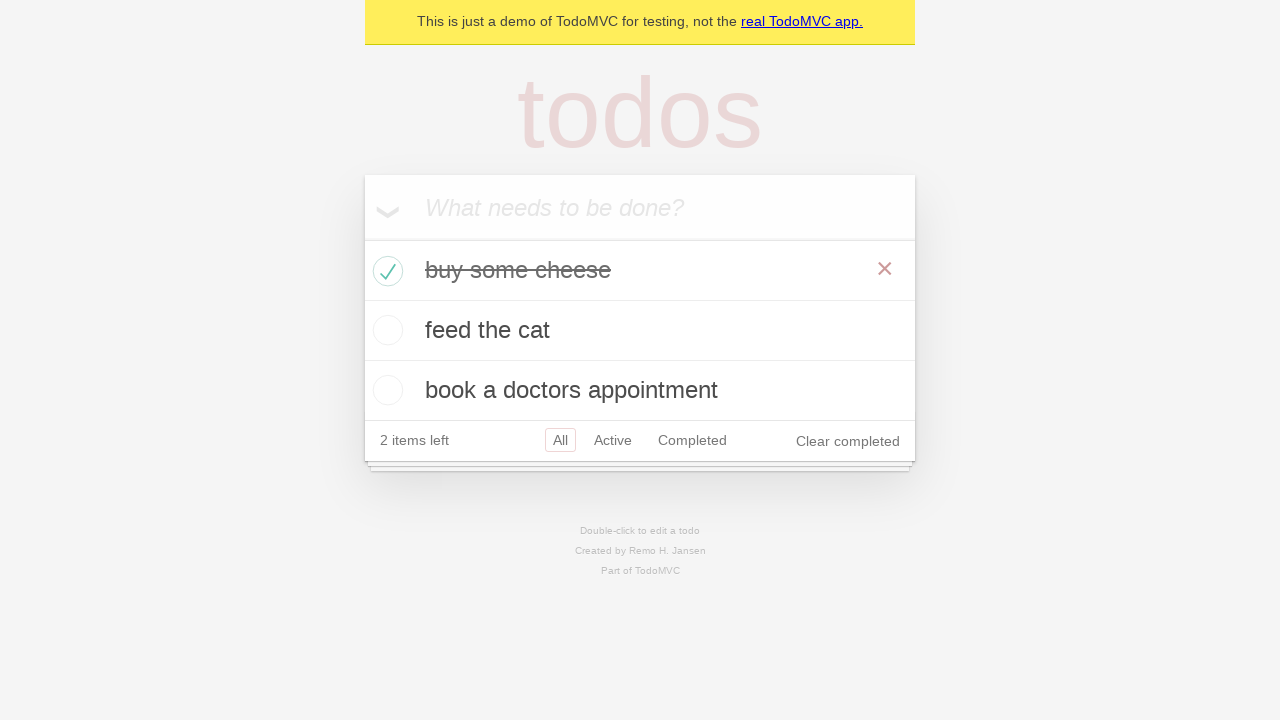

Clicked the clear completed button to remove completed todos at (848, 441) on .clear-completed
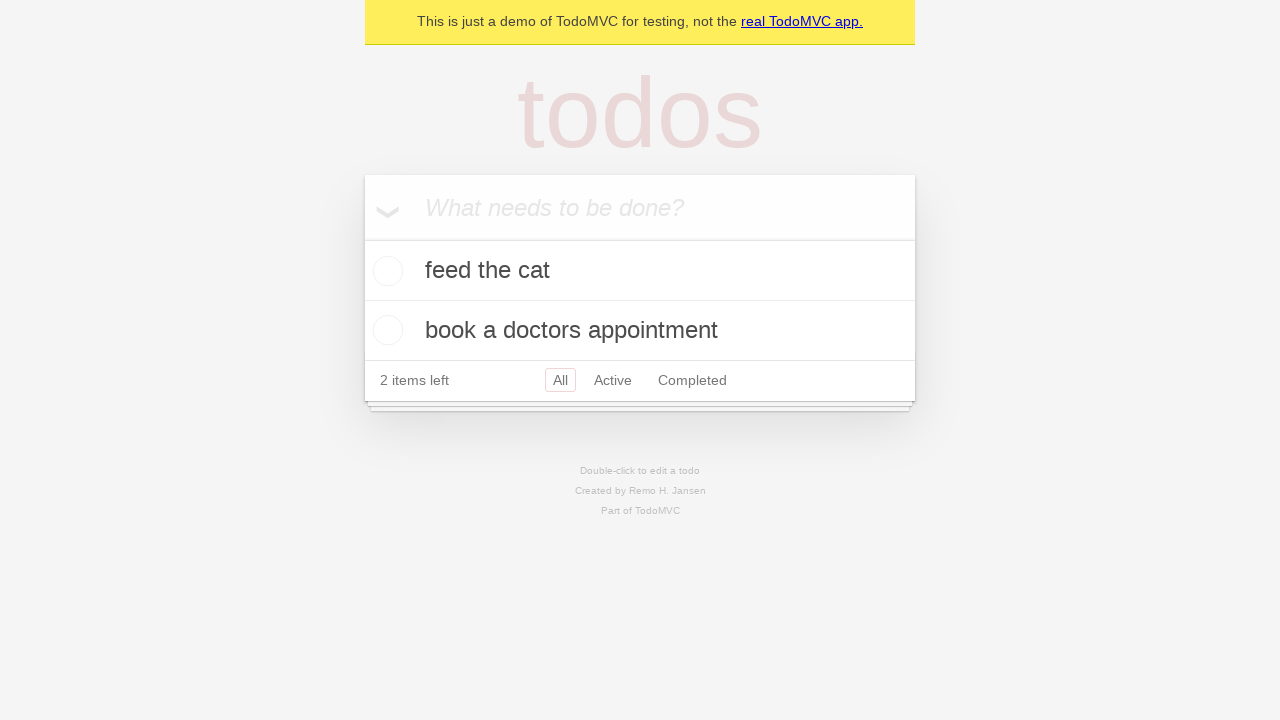

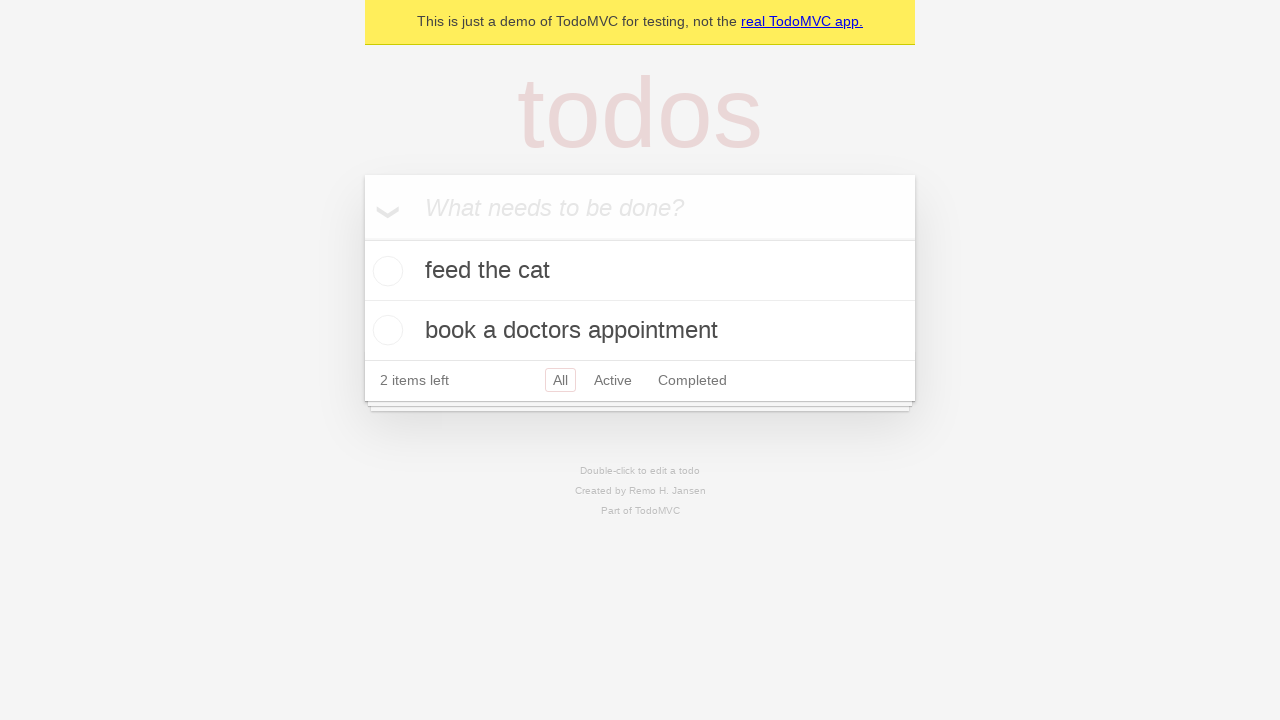